Tests navigation to the About page by clicking the About link in the header panel twice and verifying the URL changes.

Starting URL: https://parabank.parasoft.com/parabank/index.htm

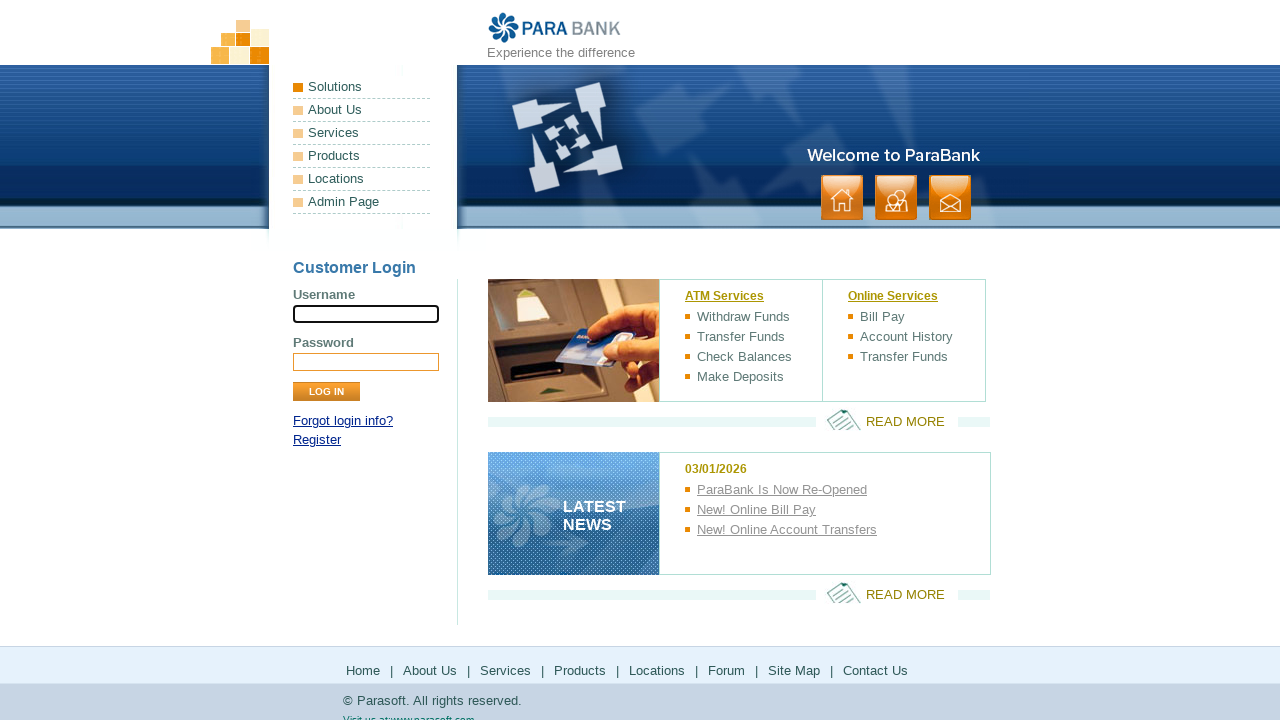

Clicked About link in header panel at (362, 110) on xpath=//*[@id='headerPanel']/ul[1]/li[2]/a
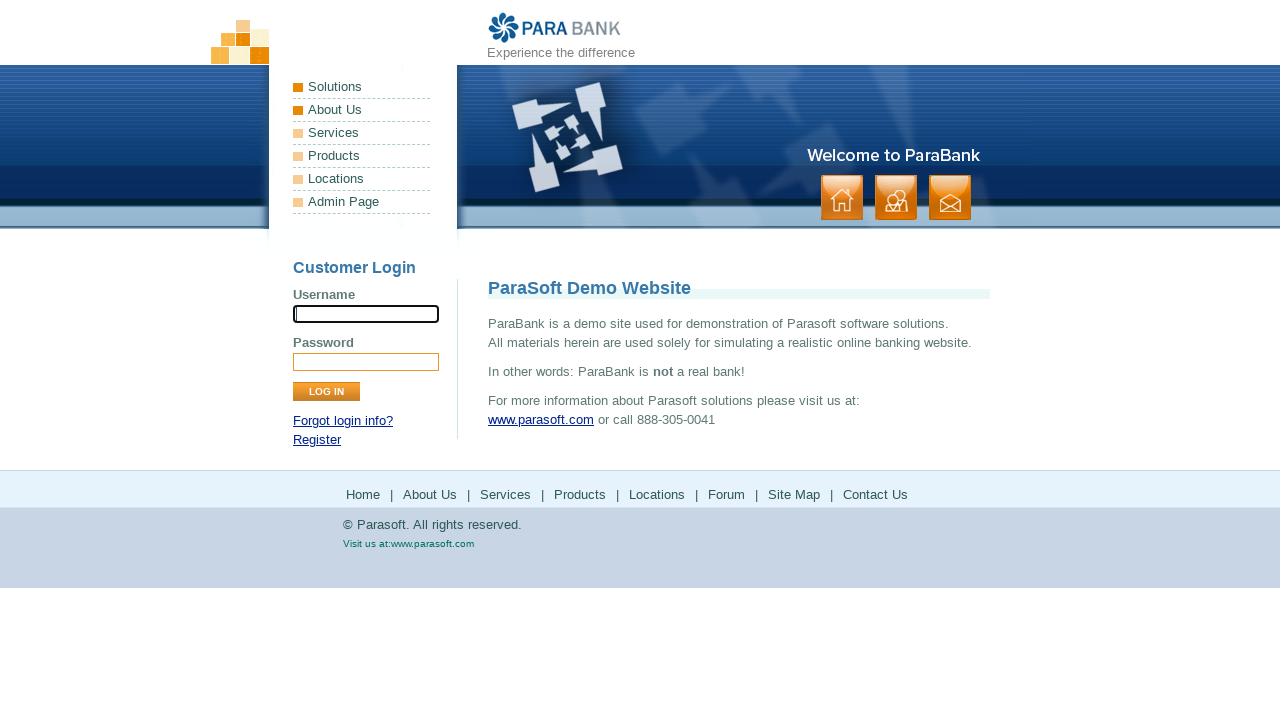

Waited 2 seconds
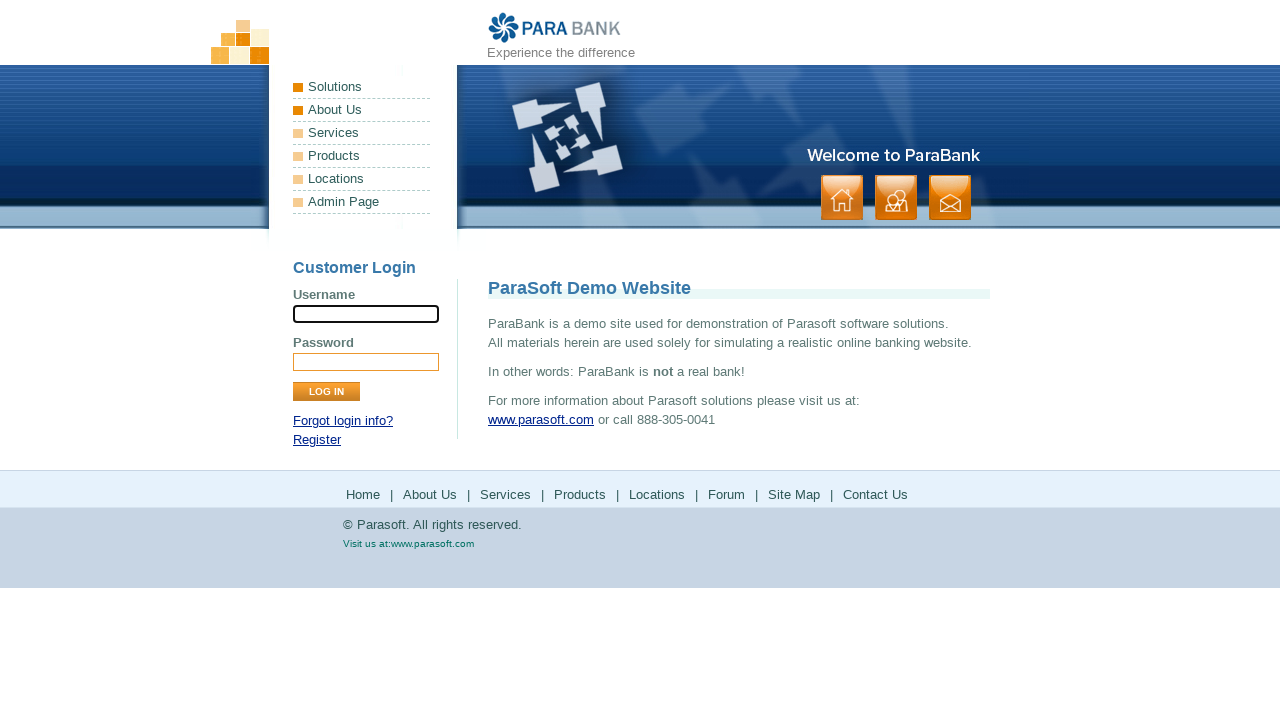

Clicked About link in header panel again at (362, 110) on xpath=//*[@id='headerPanel']/ul[1]/li[2]/a
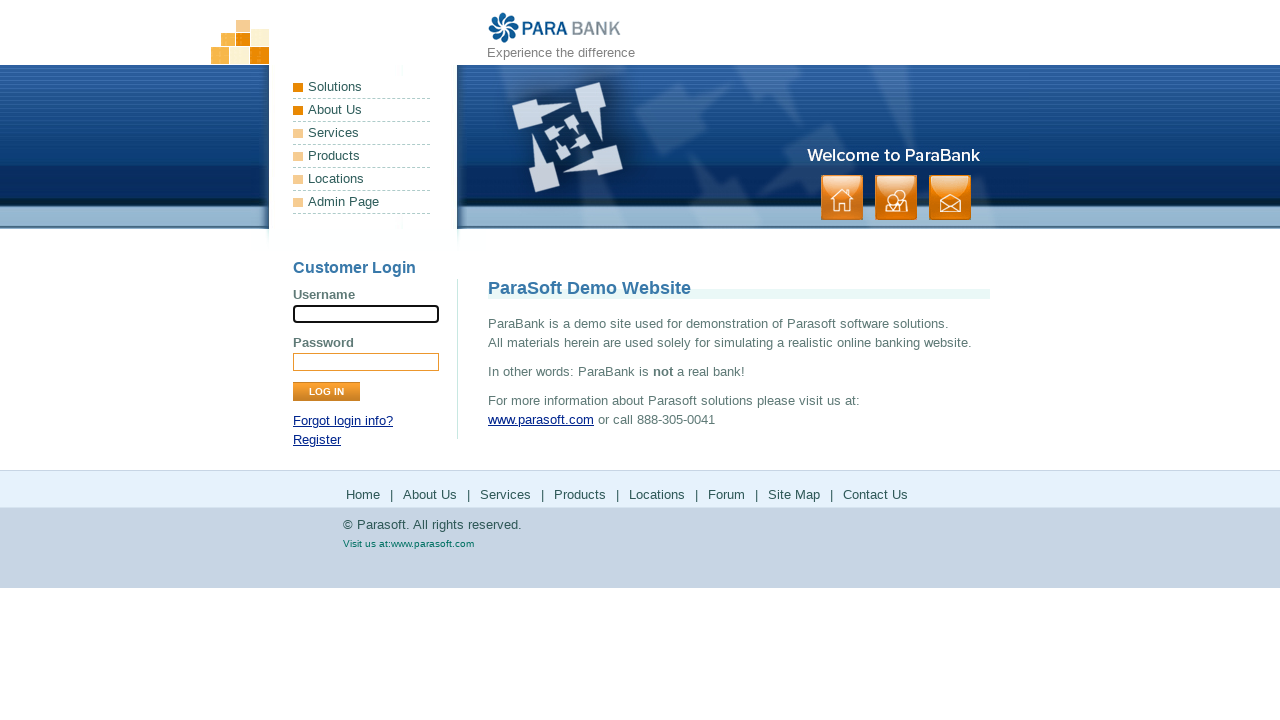

Verified navigation to About page URL
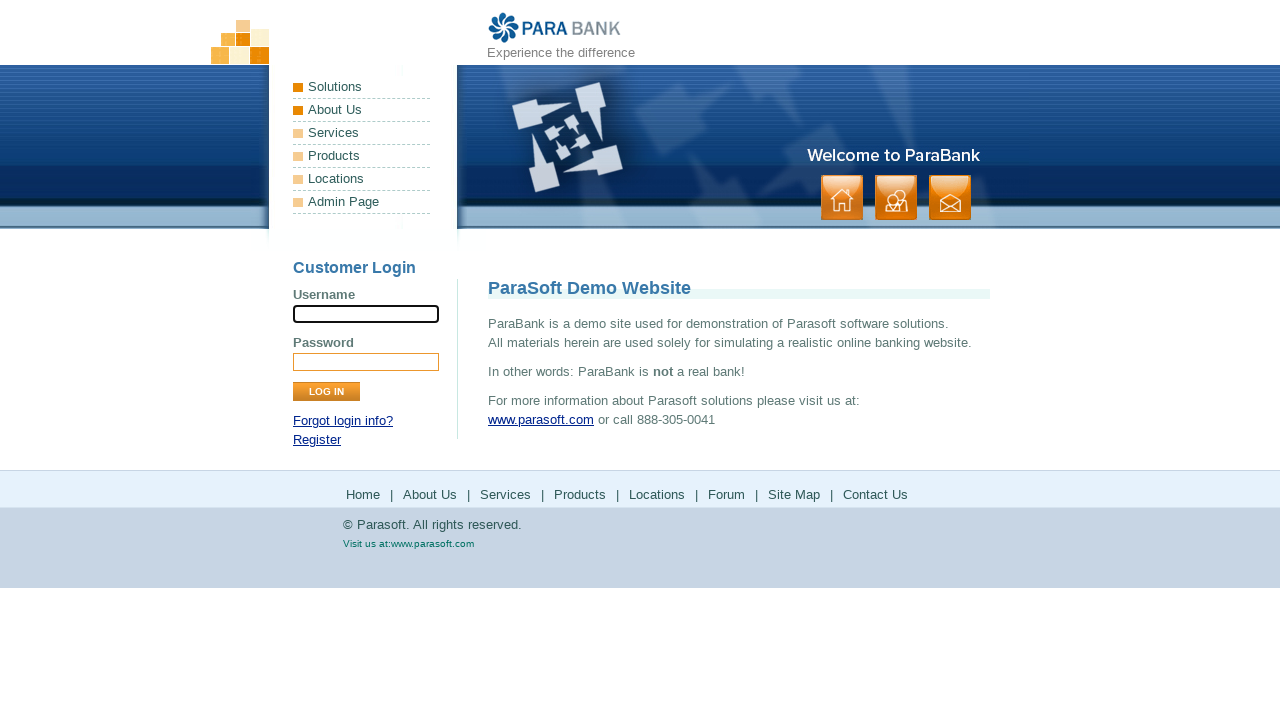

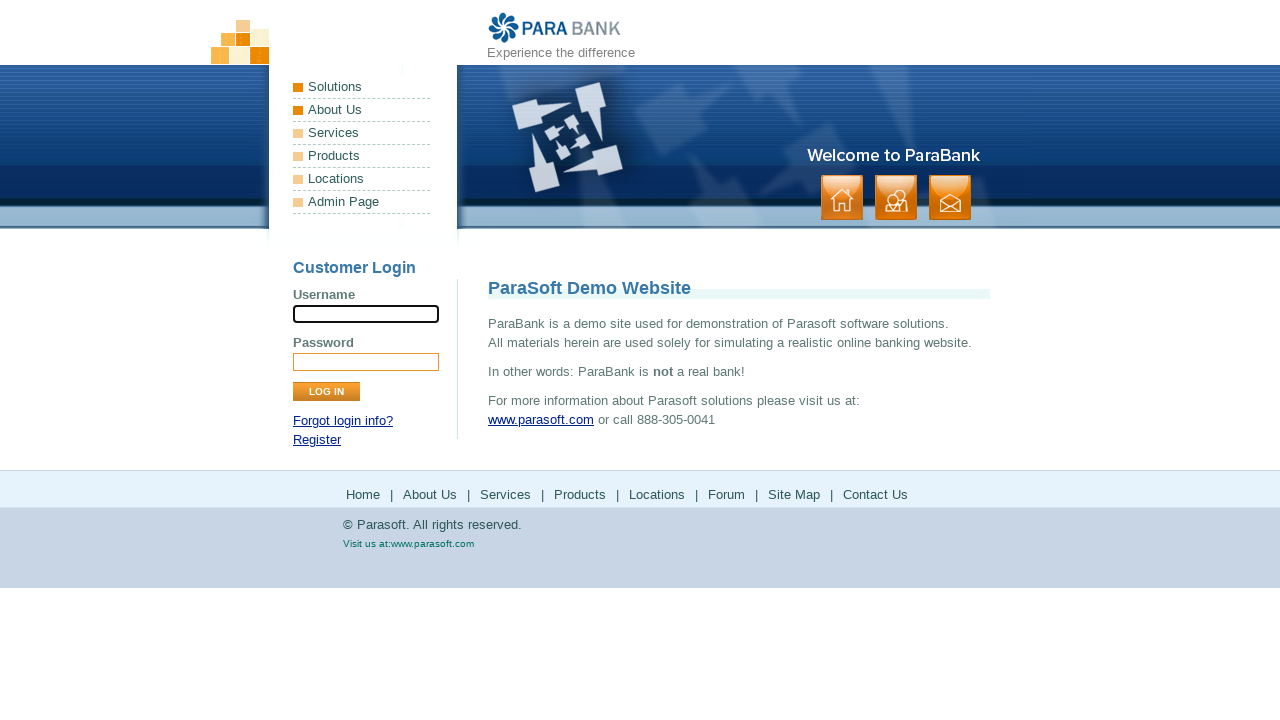